Tests the BlazeDemo flight booking flow by clicking the primary button on the homepage, waiting for navigation to the reservation page, and then navigating back to the homepage.

Starting URL: https://blazedemo.com/

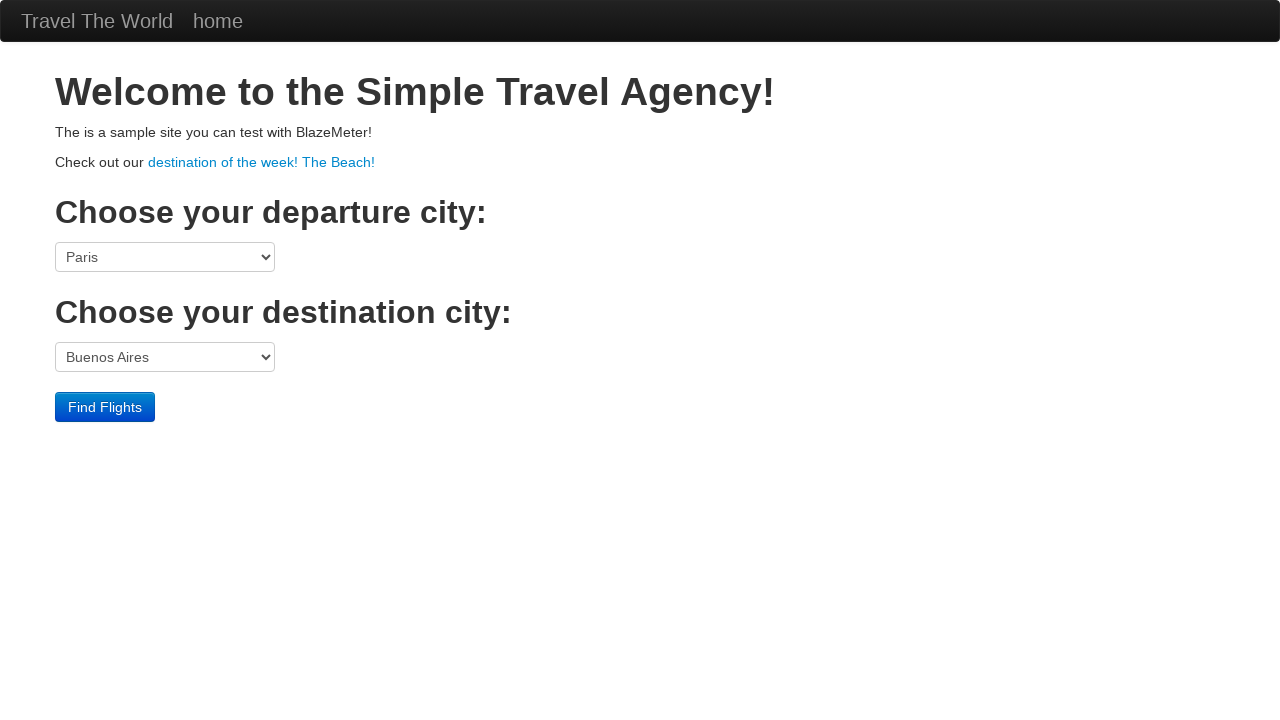

Waited 5 seconds for BlazeDemo homepage to fully load
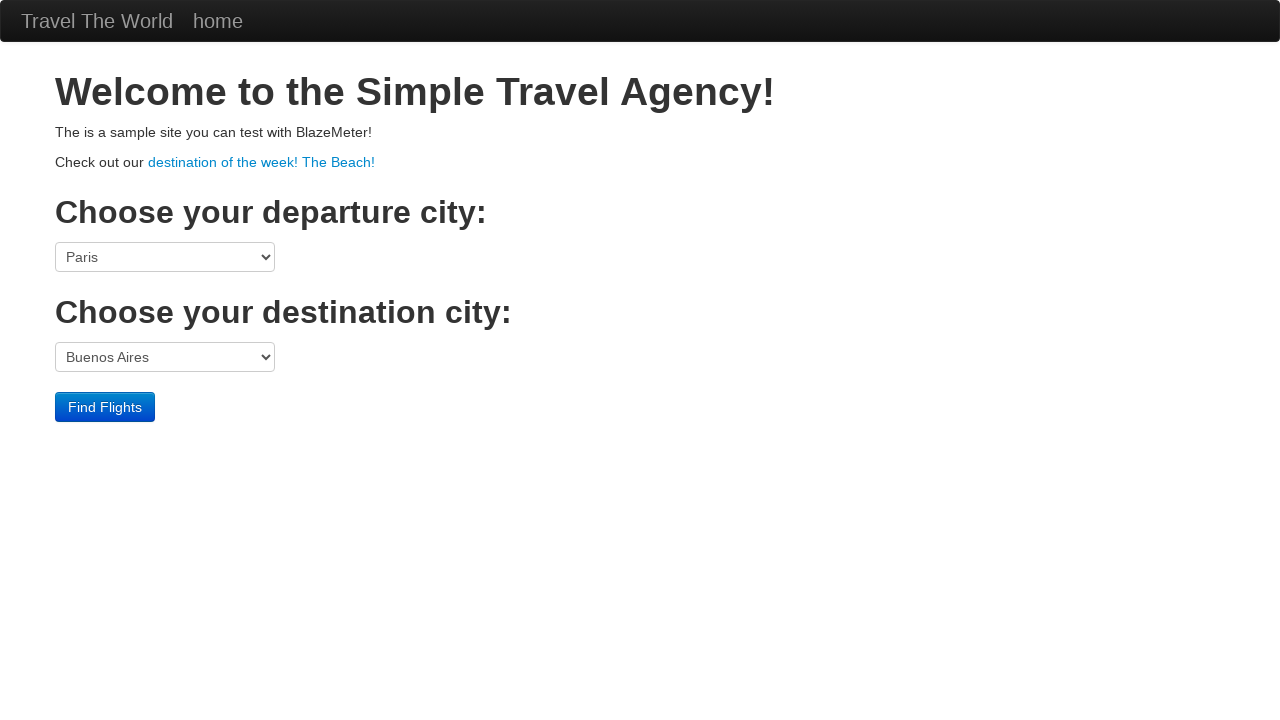

Pressed Enter on the Find Flights primary button on input.btn.btn-primary
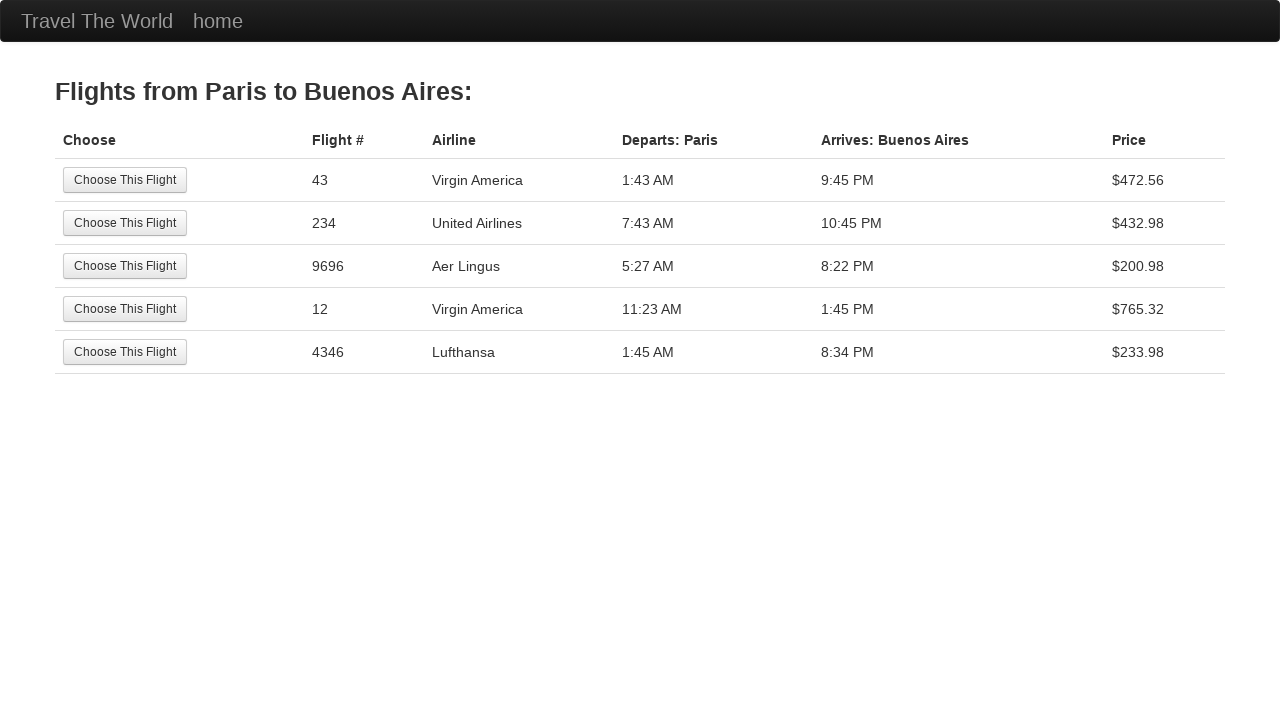

Navigation completed to the reservation page (reserve.php)
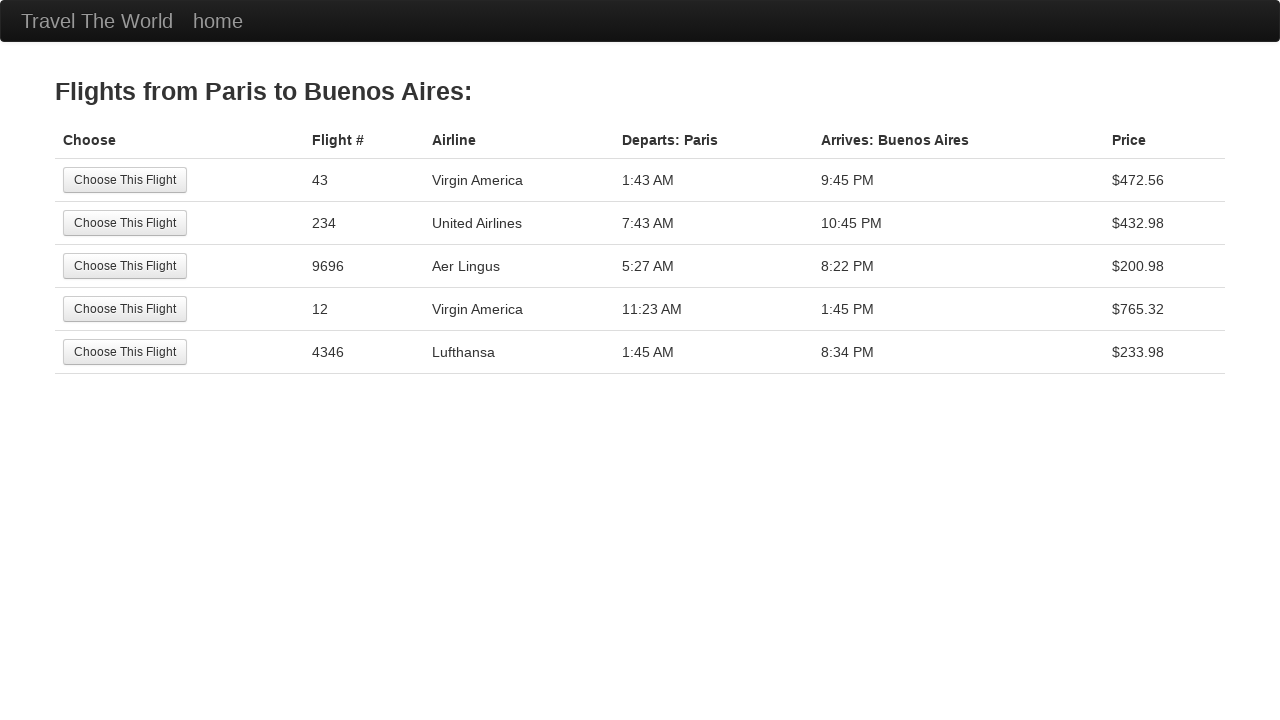

Navigated back to the BlazeDemo homepage
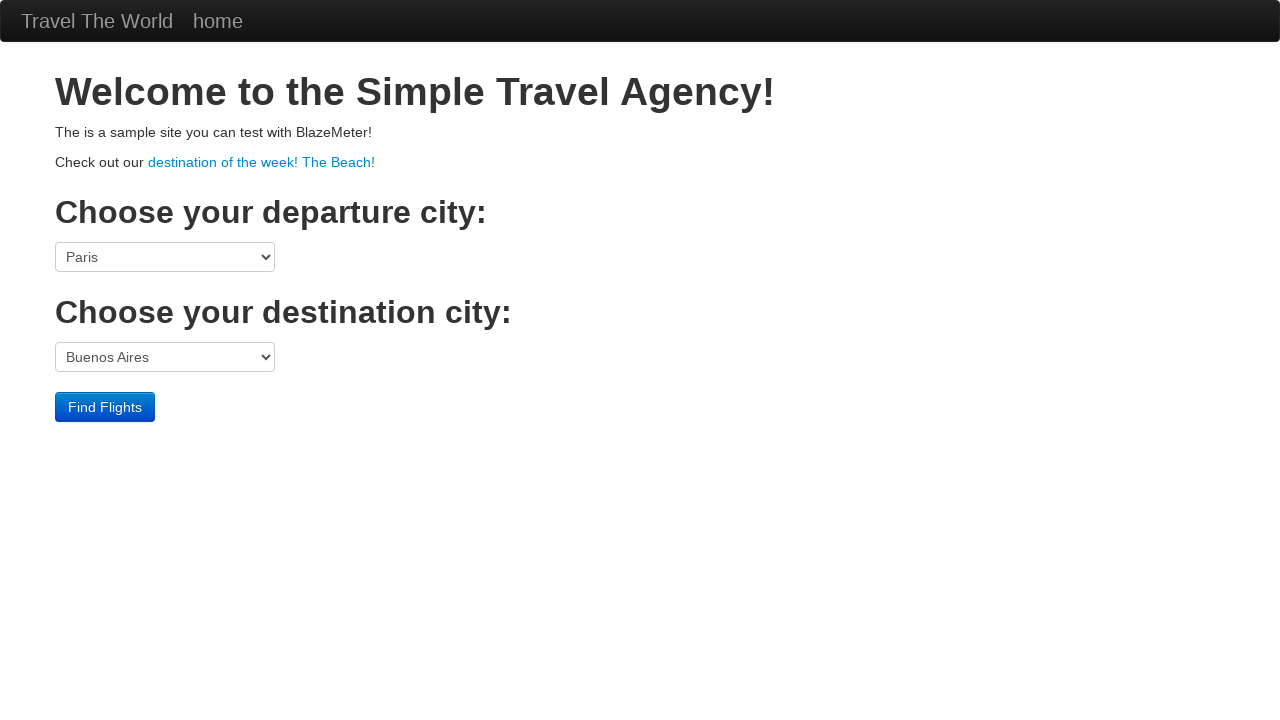

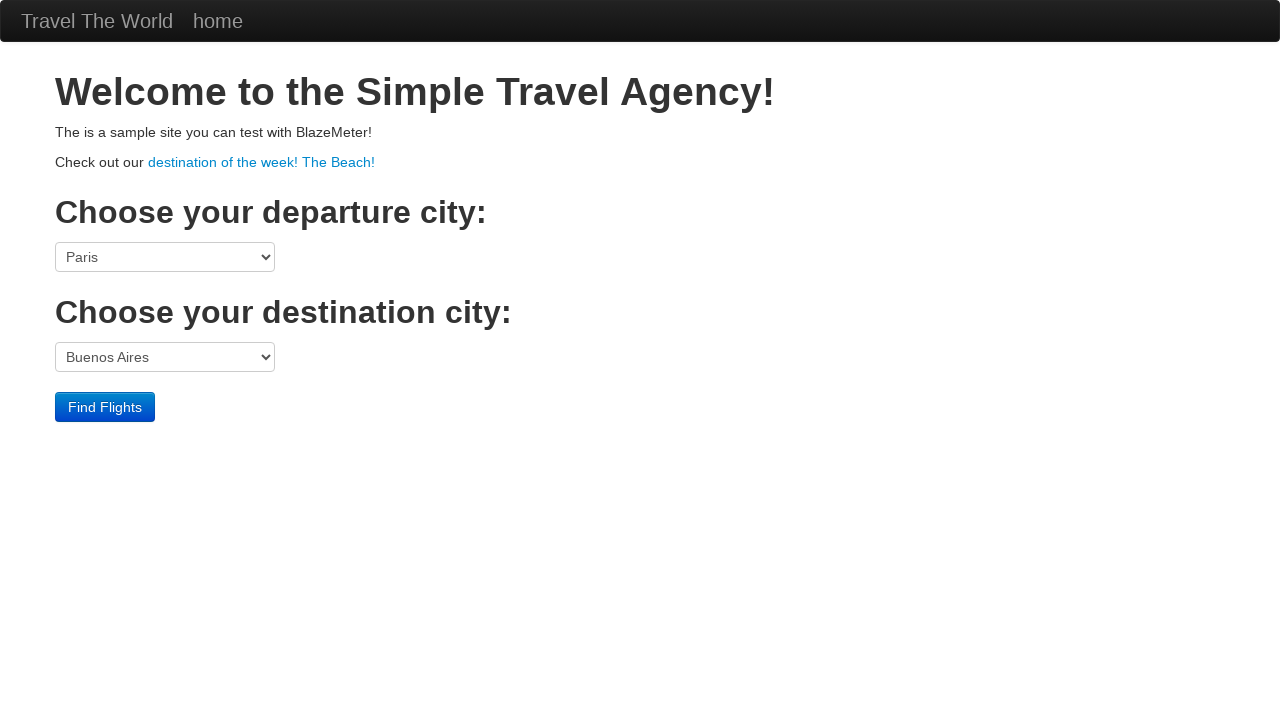